Tests that the Clear completed button displays correctly when items are marked complete

Starting URL: https://demo.playwright.dev/todomvc

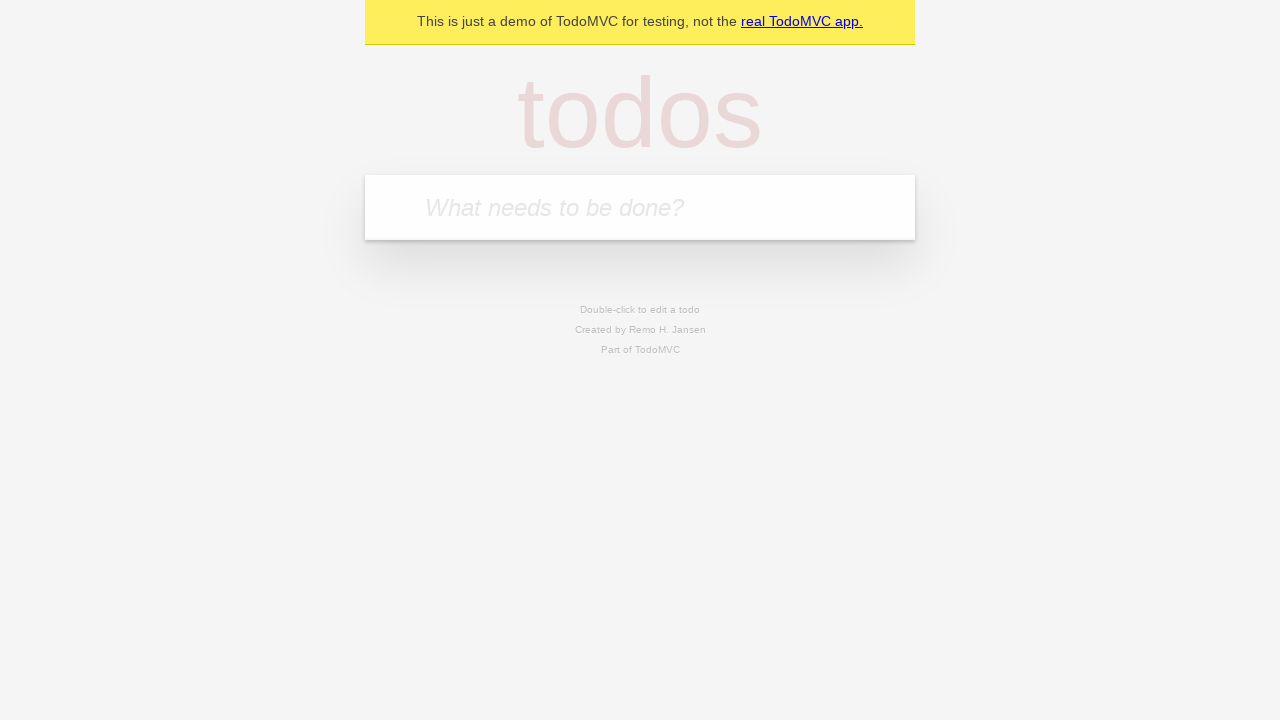

Filled todo input with 'buy some cheese' on internal:attr=[placeholder="What needs to be done?"i]
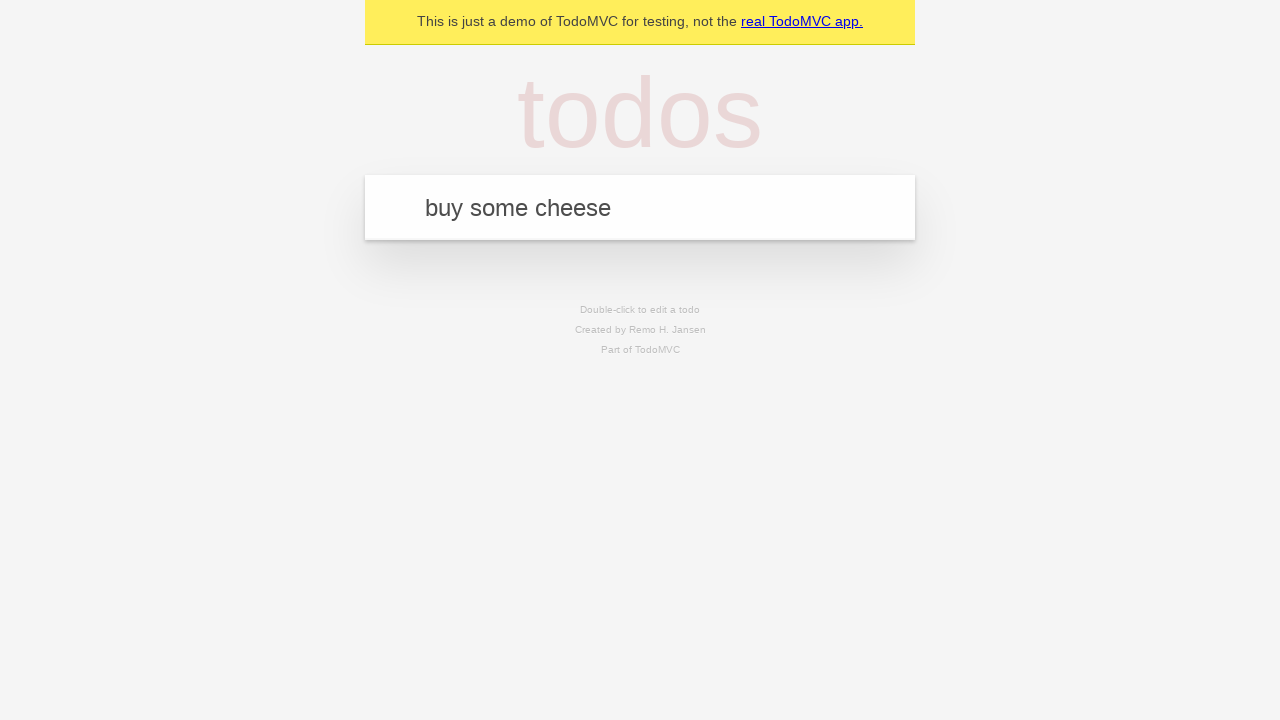

Pressed Enter to add first todo on internal:attr=[placeholder="What needs to be done?"i]
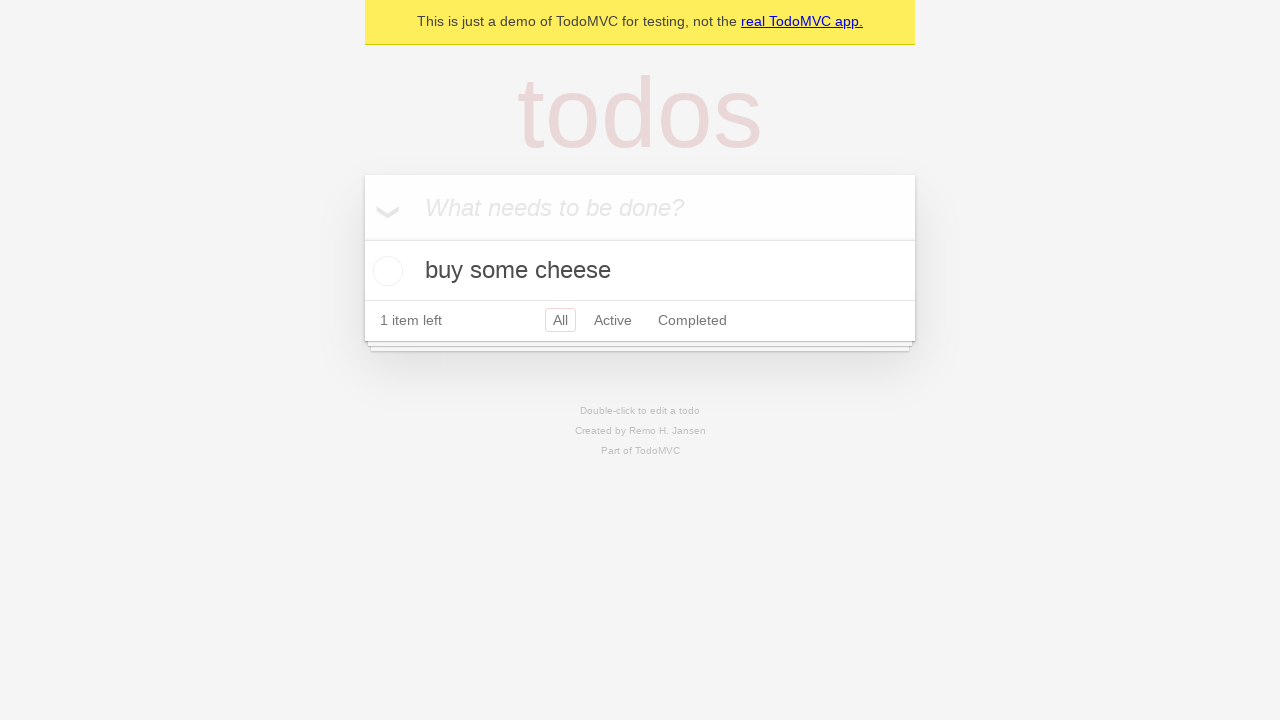

Filled todo input with 'feed the cat' on internal:attr=[placeholder="What needs to be done?"i]
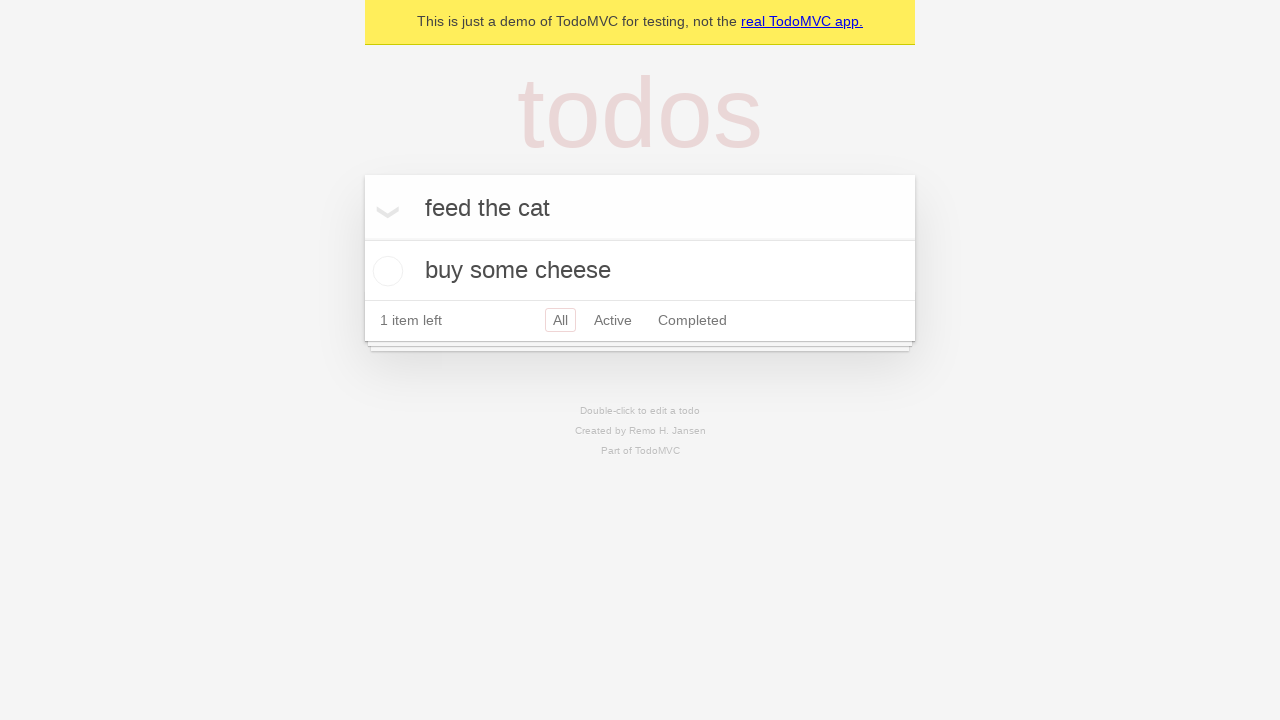

Pressed Enter to add second todo on internal:attr=[placeholder="What needs to be done?"i]
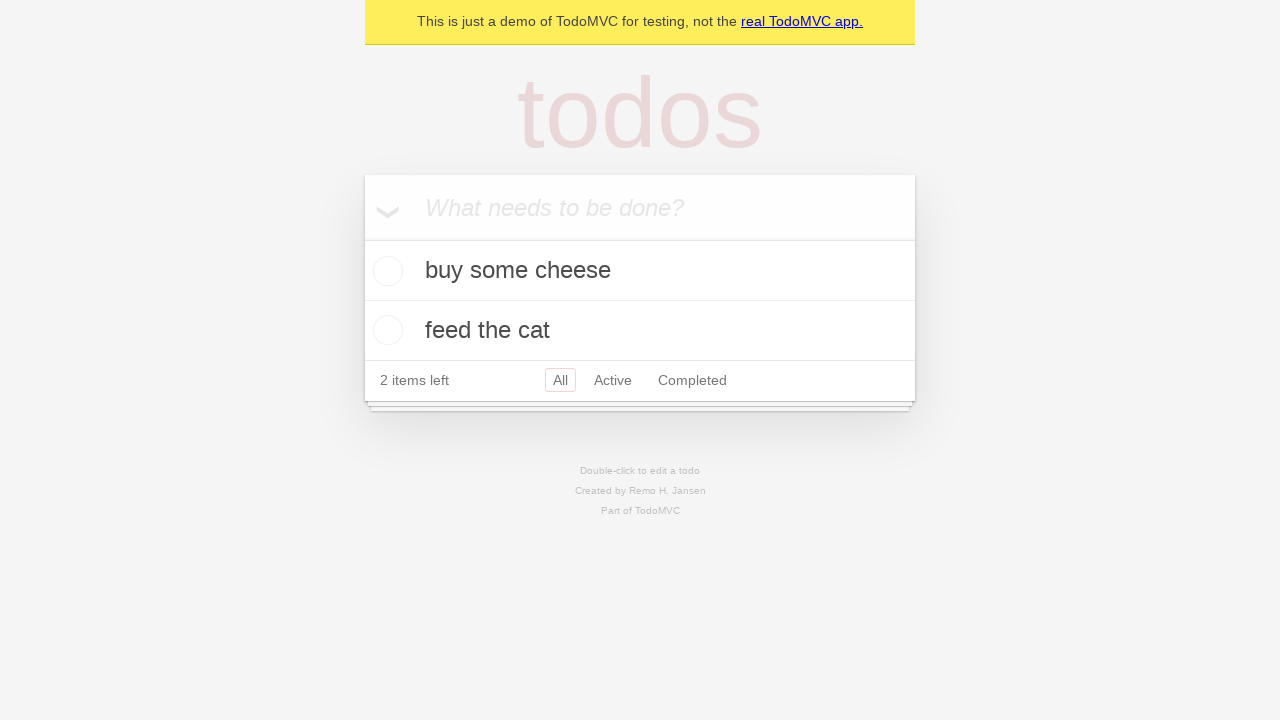

Filled todo input with 'book a doctors appointment' on internal:attr=[placeholder="What needs to be done?"i]
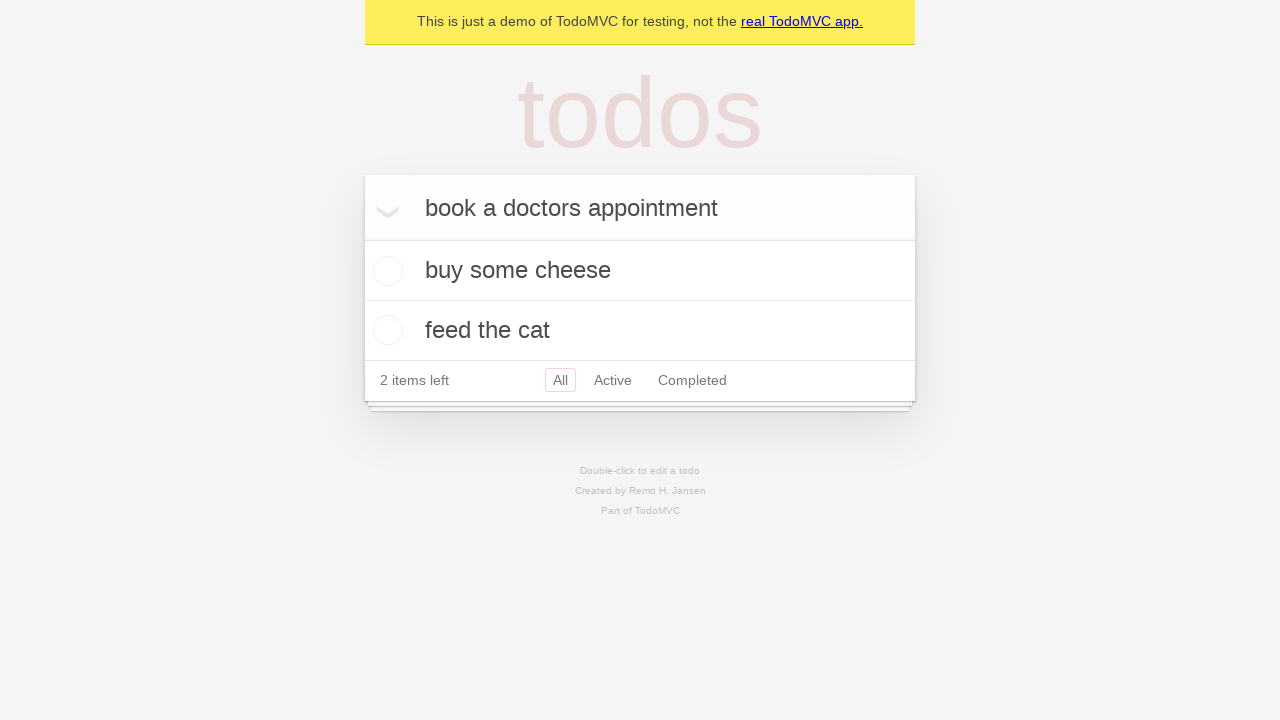

Pressed Enter to add third todo on internal:attr=[placeholder="What needs to be done?"i]
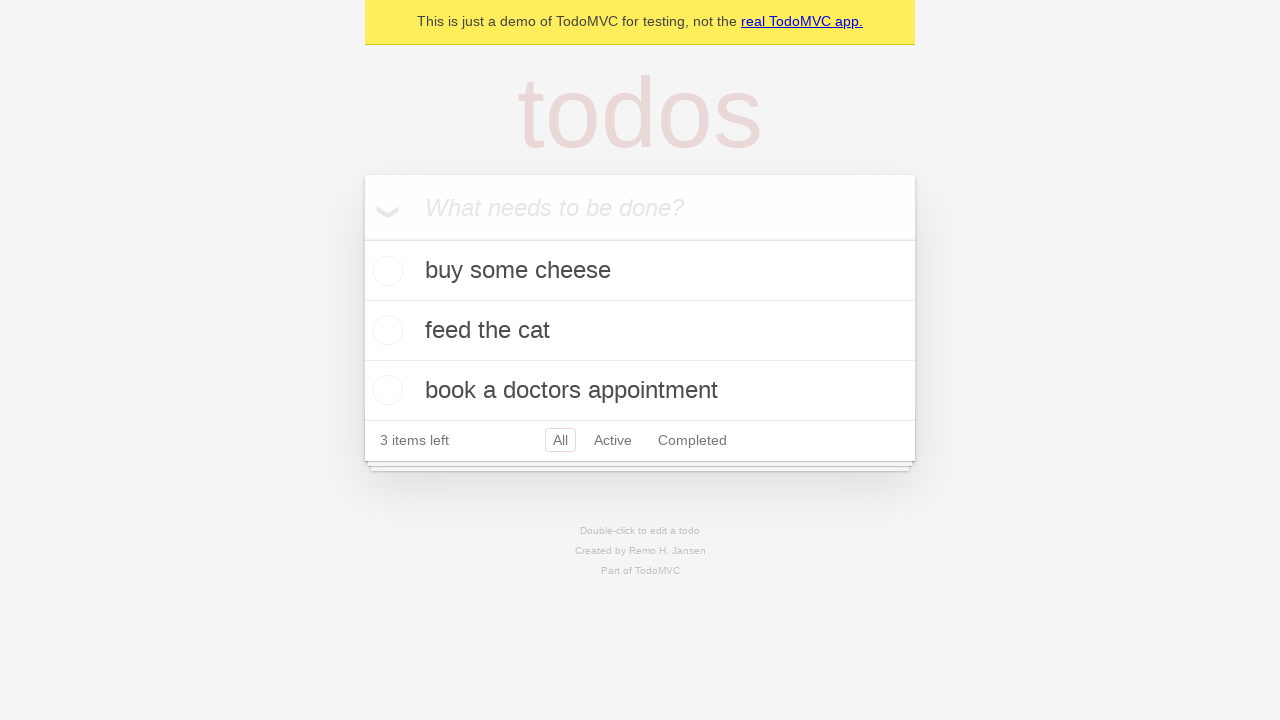

Checked the first todo item as complete at (385, 271) on .todo-list li .toggle >> nth=0
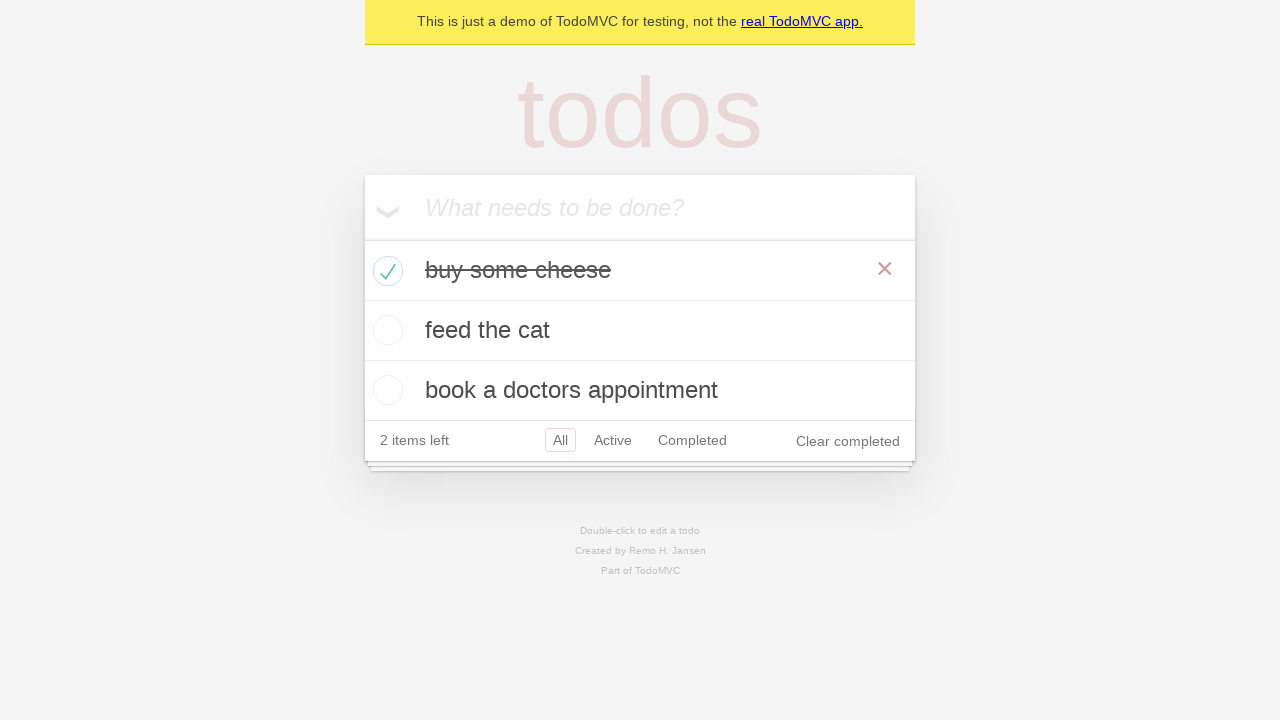

Clear completed button is now visible
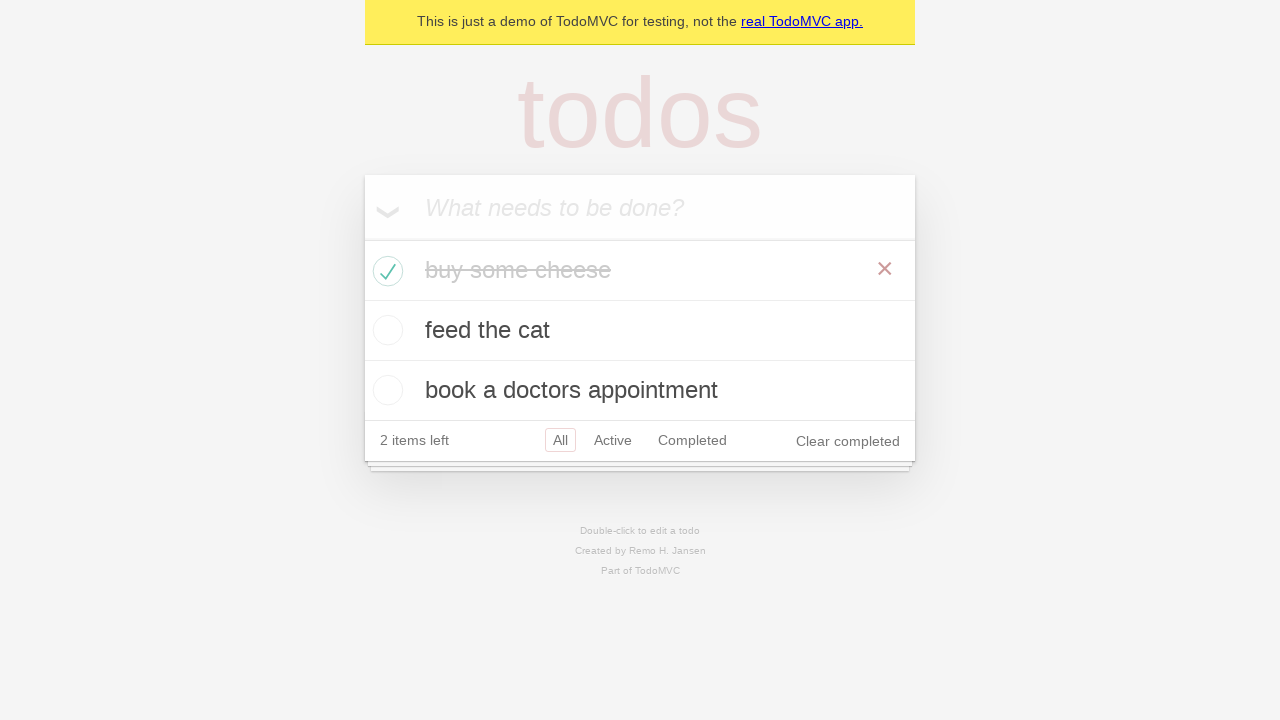

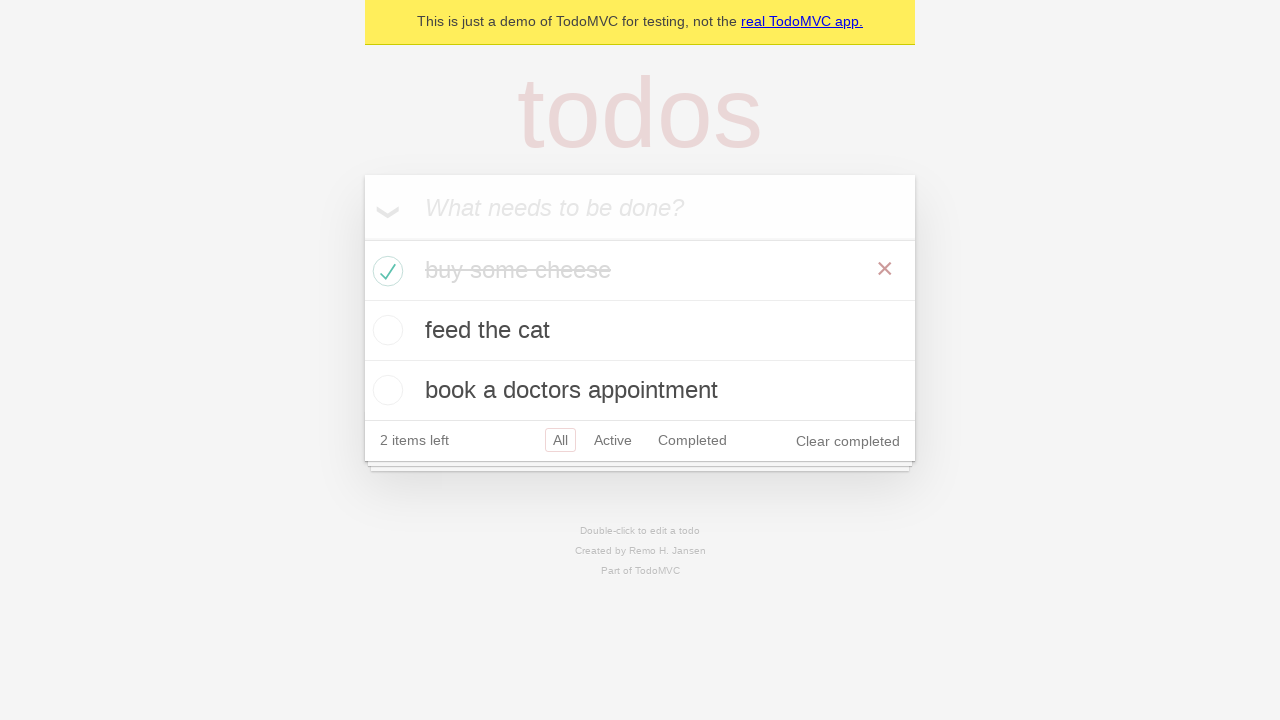